Tests dropdown functionality on OrangeHRM trial signup page by interacting with the country dropdown field using various selection methods

Starting URL: https://www.orangehrm.com/30-day-free-trial

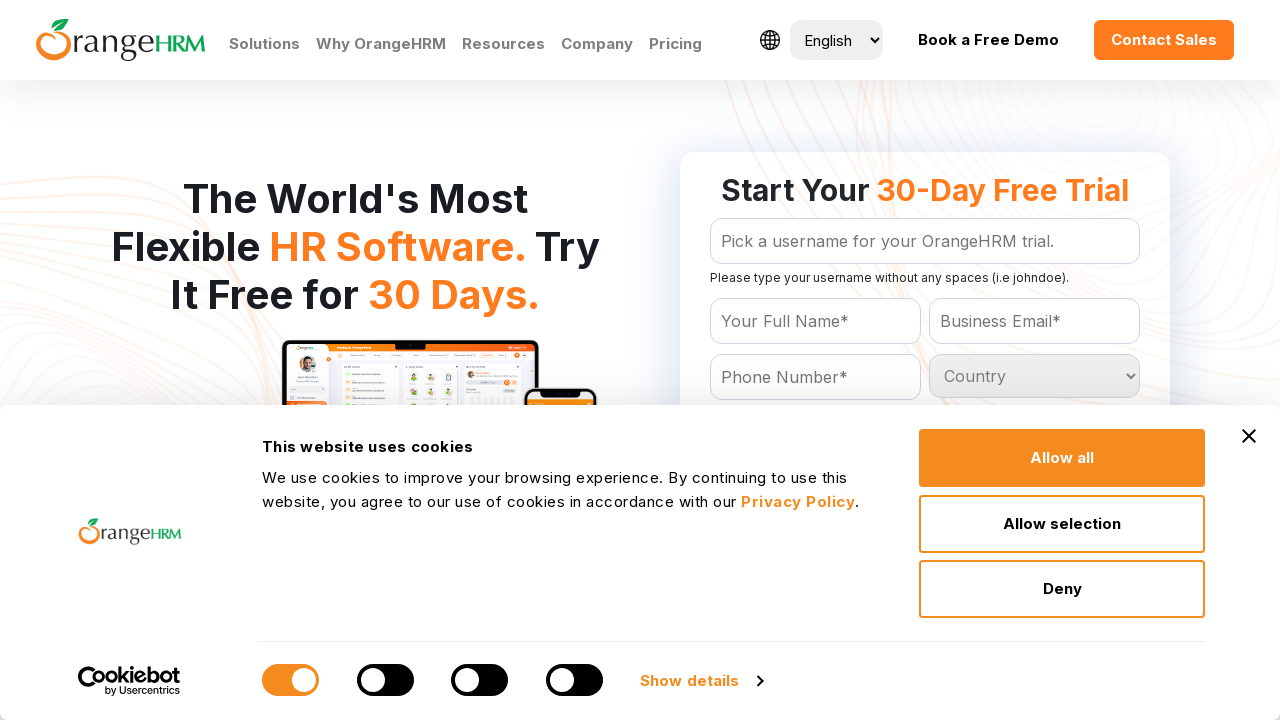

Country dropdown selector loaded
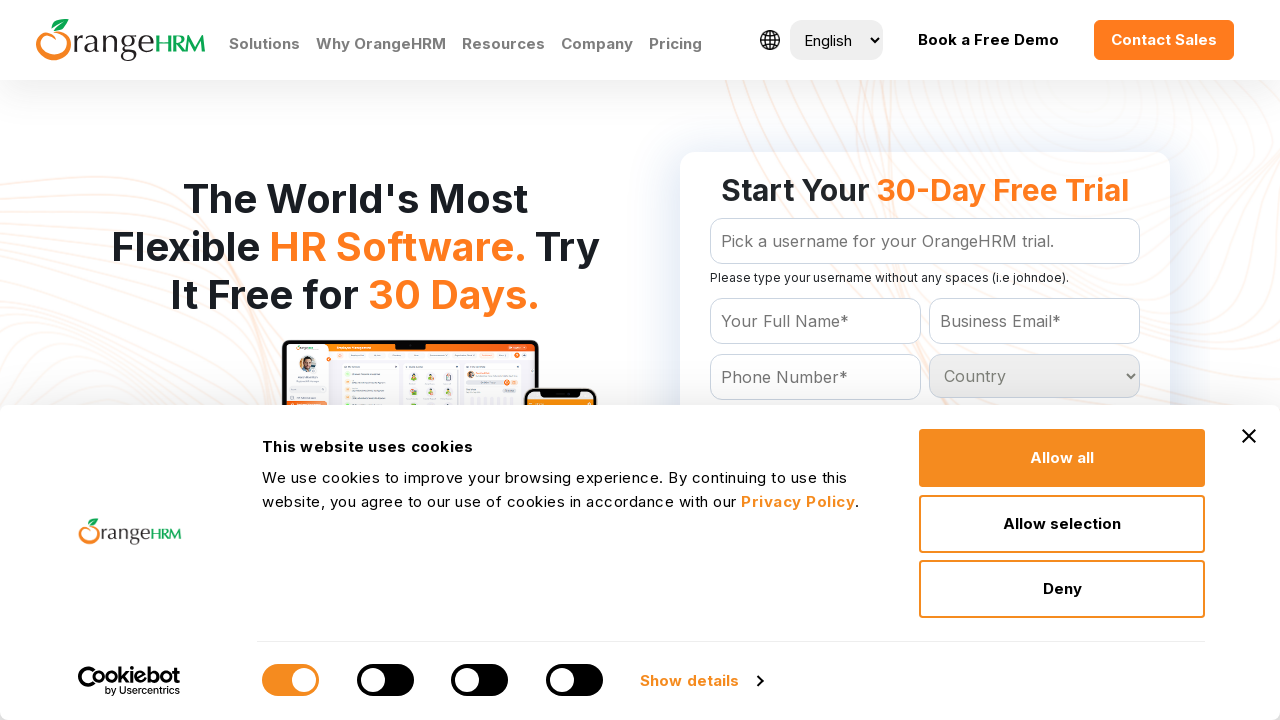

Selected 'Finland' from country dropdown on #Form_getForm_Country
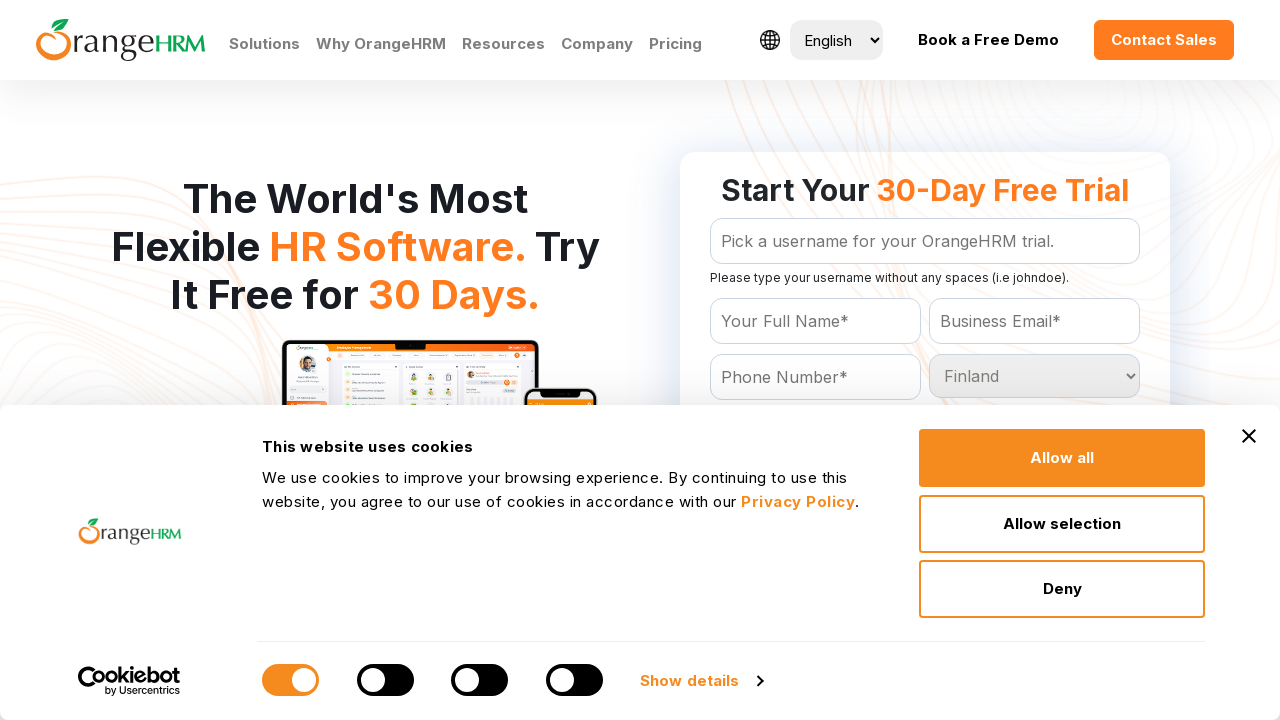

Located country dropdown element
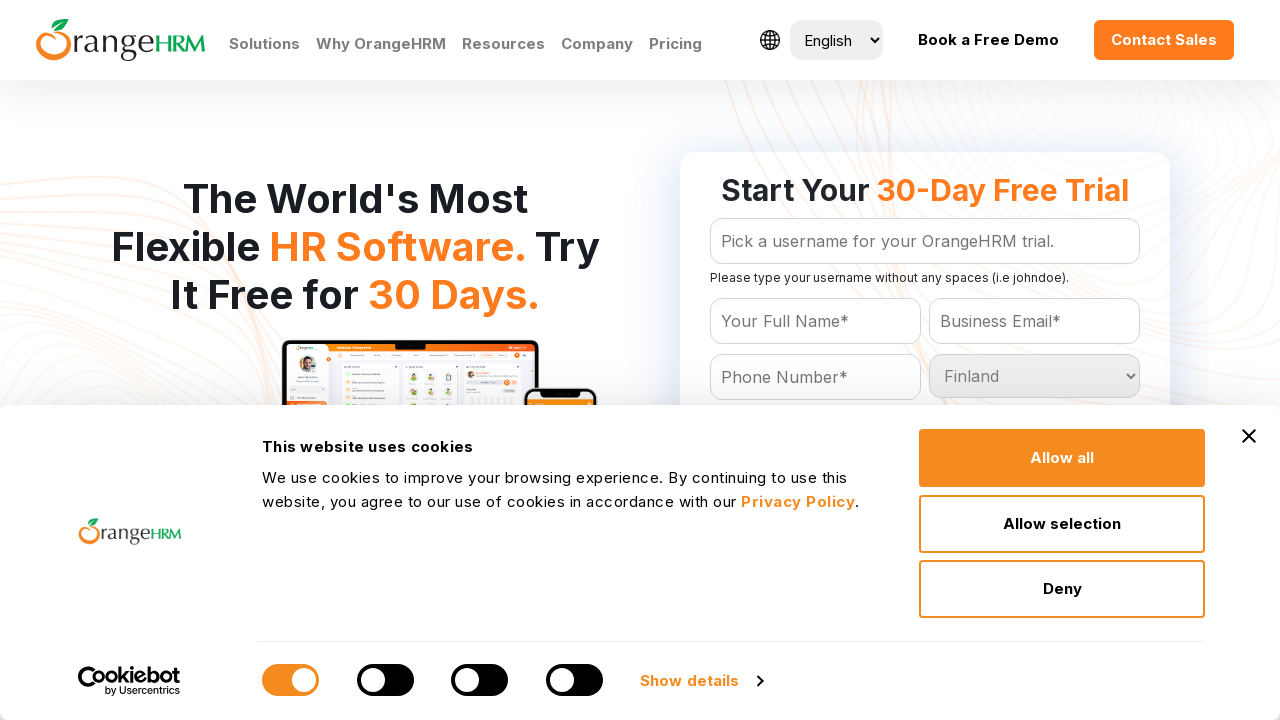

Retrieved all dropdown options (233 options found)
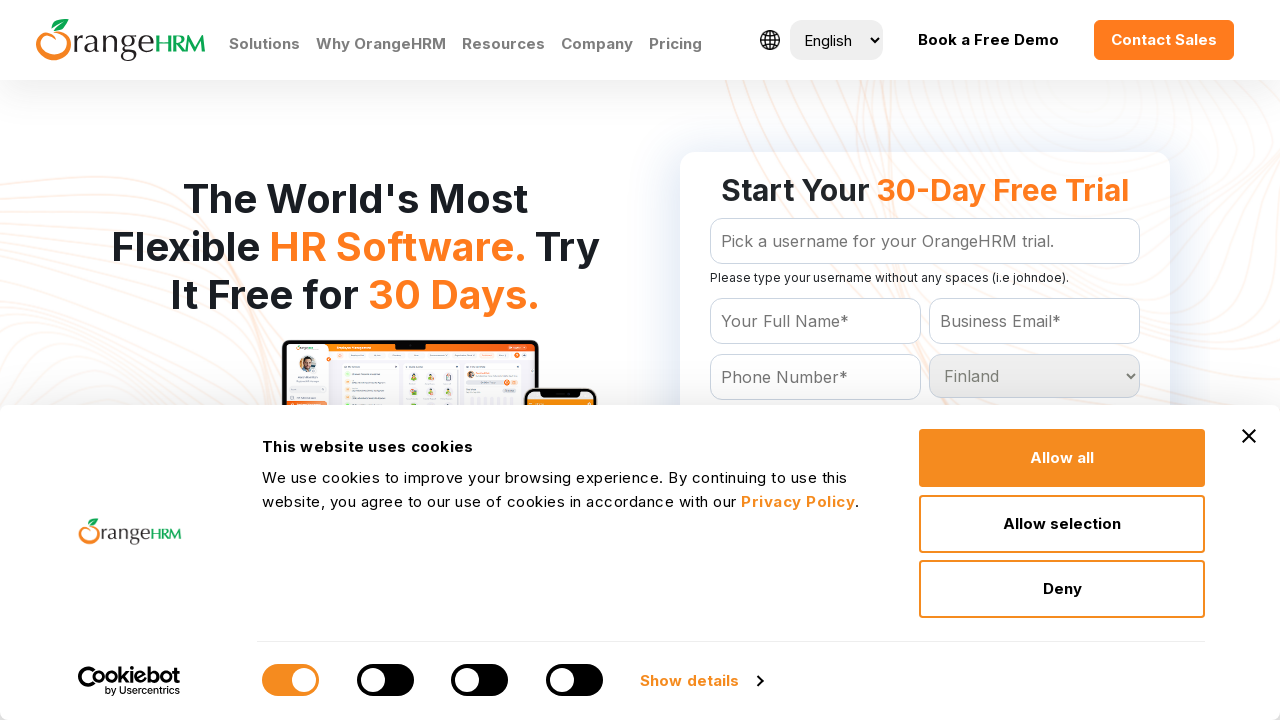

Selected 'India' from country dropdown on #Form_getForm_Country
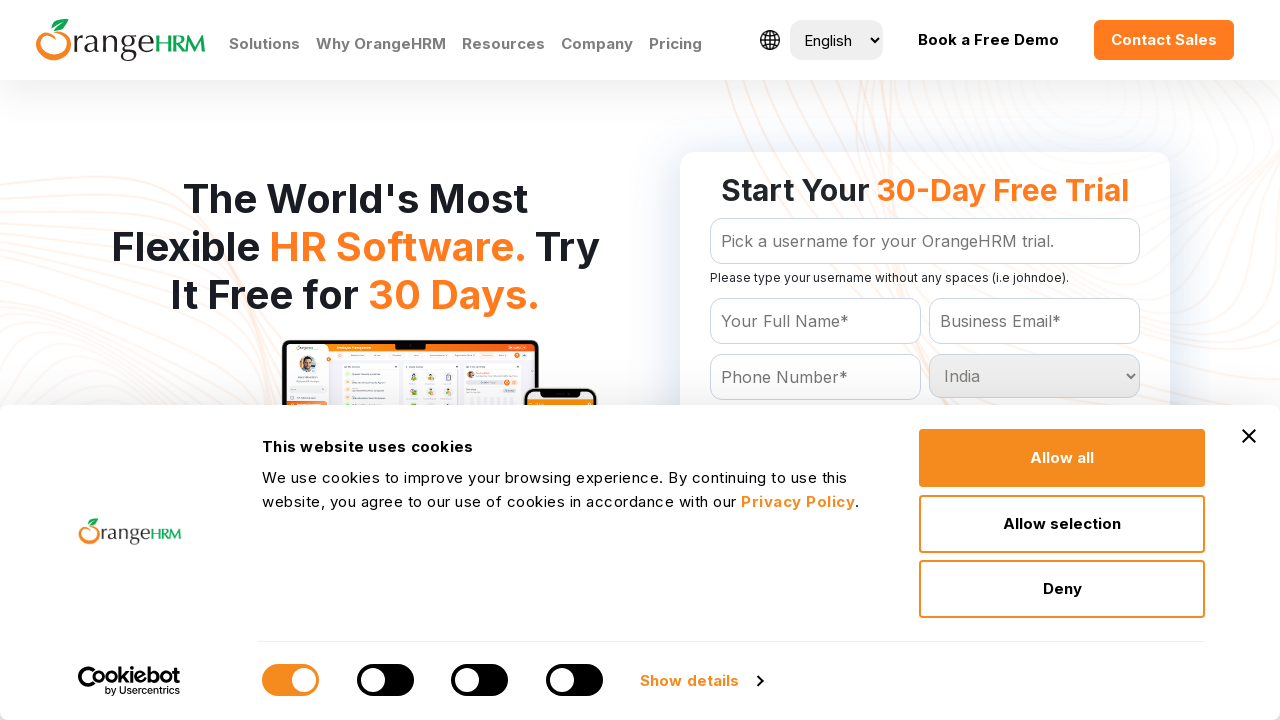

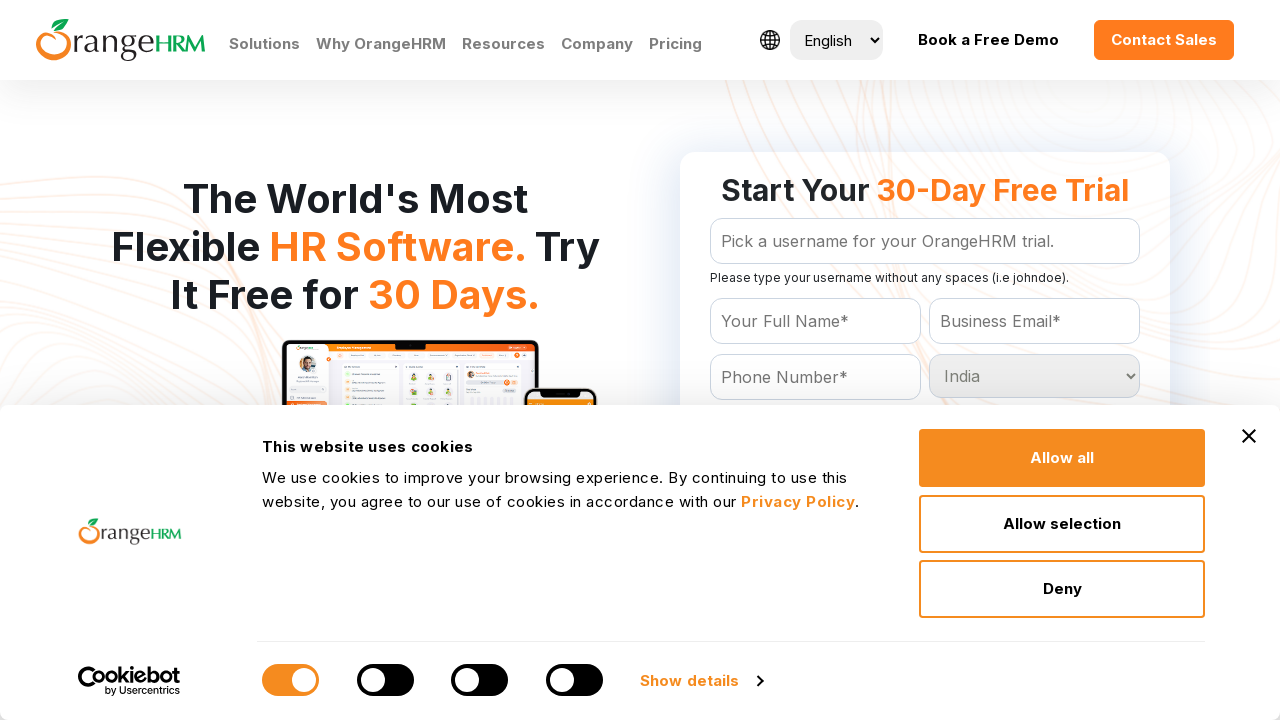